Sets a custom viewport size and navigates to the practice page to test responsive behavior

Starting URL: https://practice.cydeo.com/

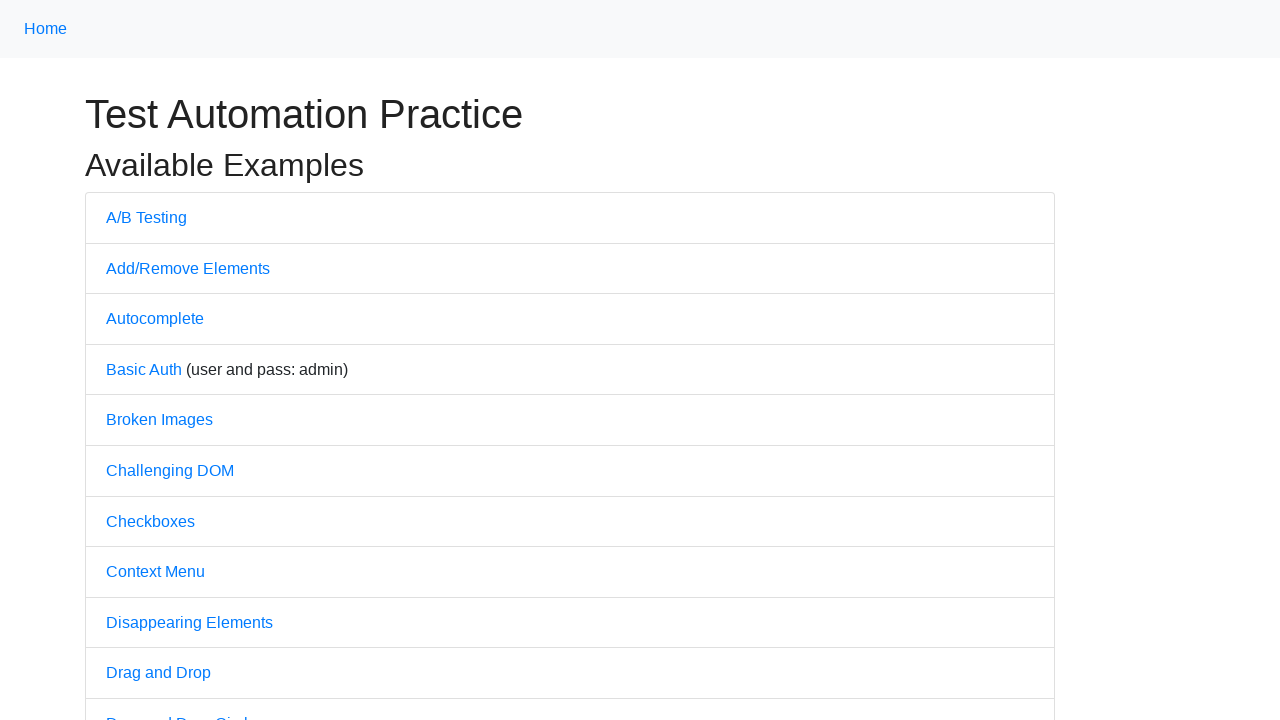

Set viewport size to 1500x750
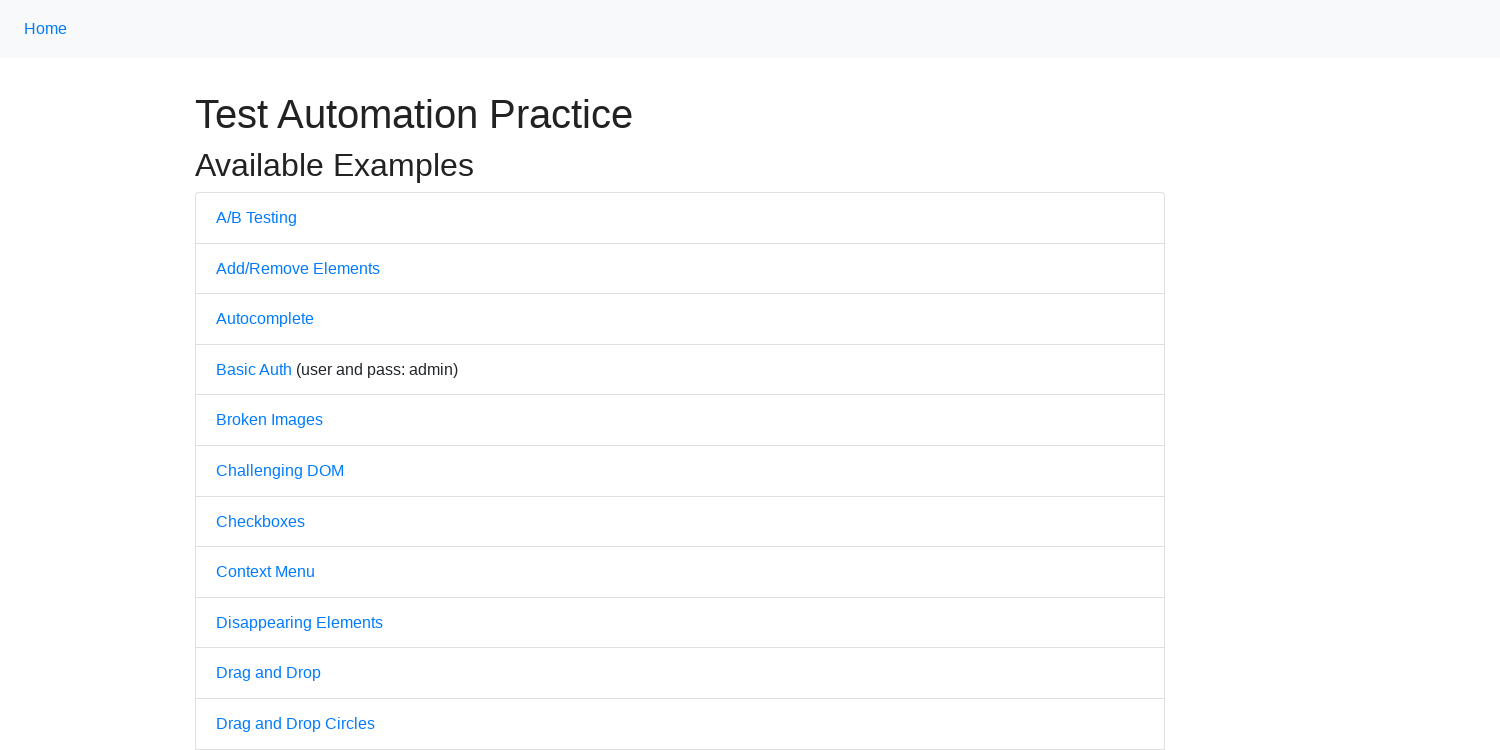

Verified viewport width is 1500
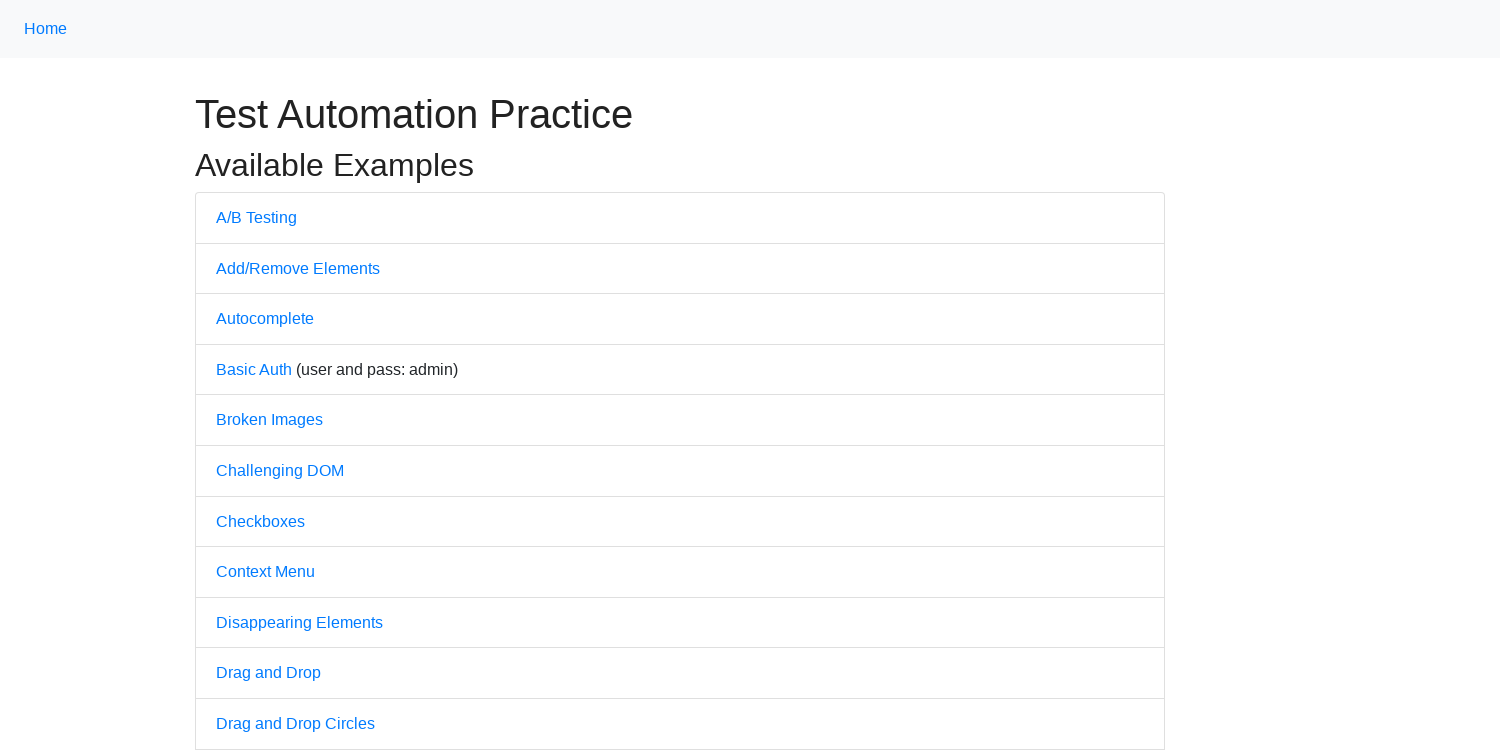

Verified viewport height is 750
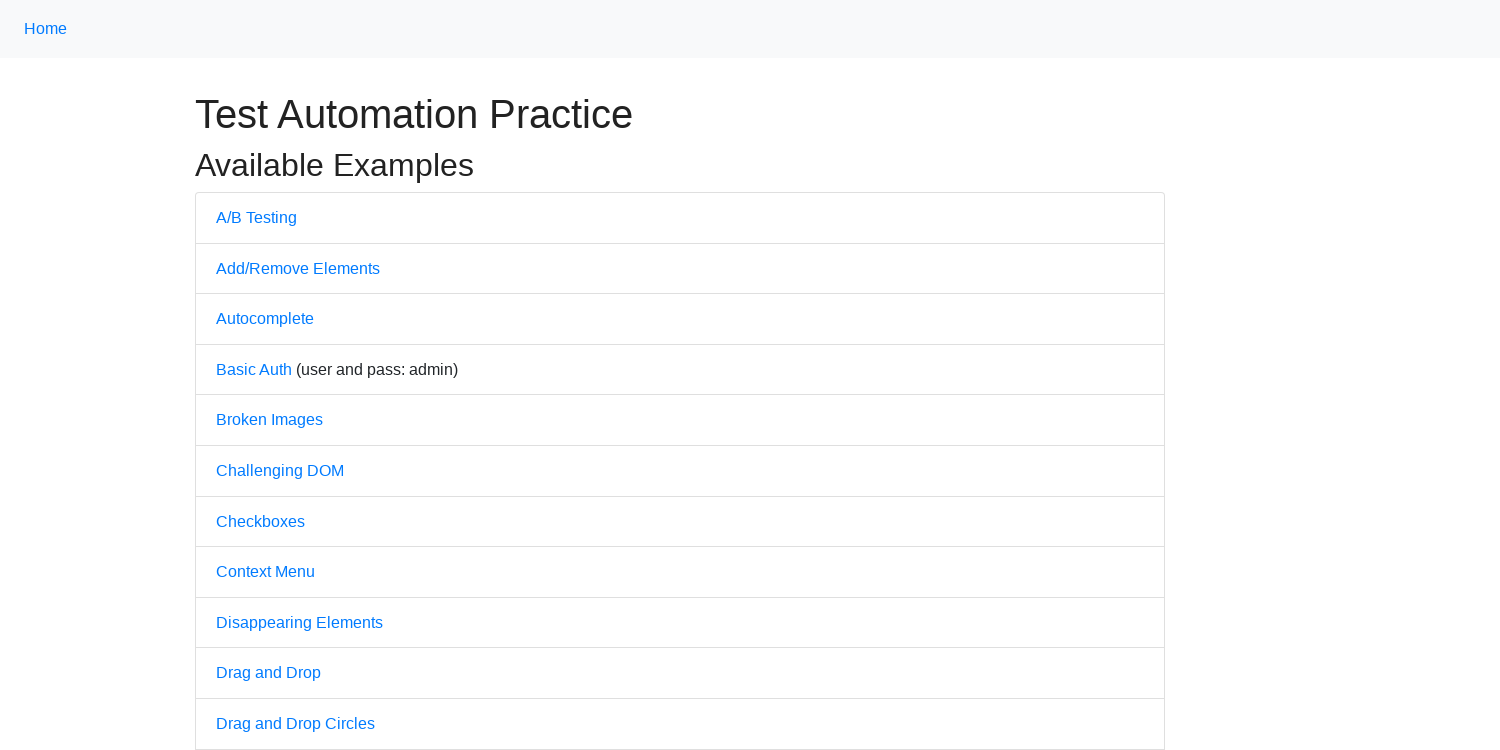

Navigated to https://practice.cydeo.com/ to test responsive behavior
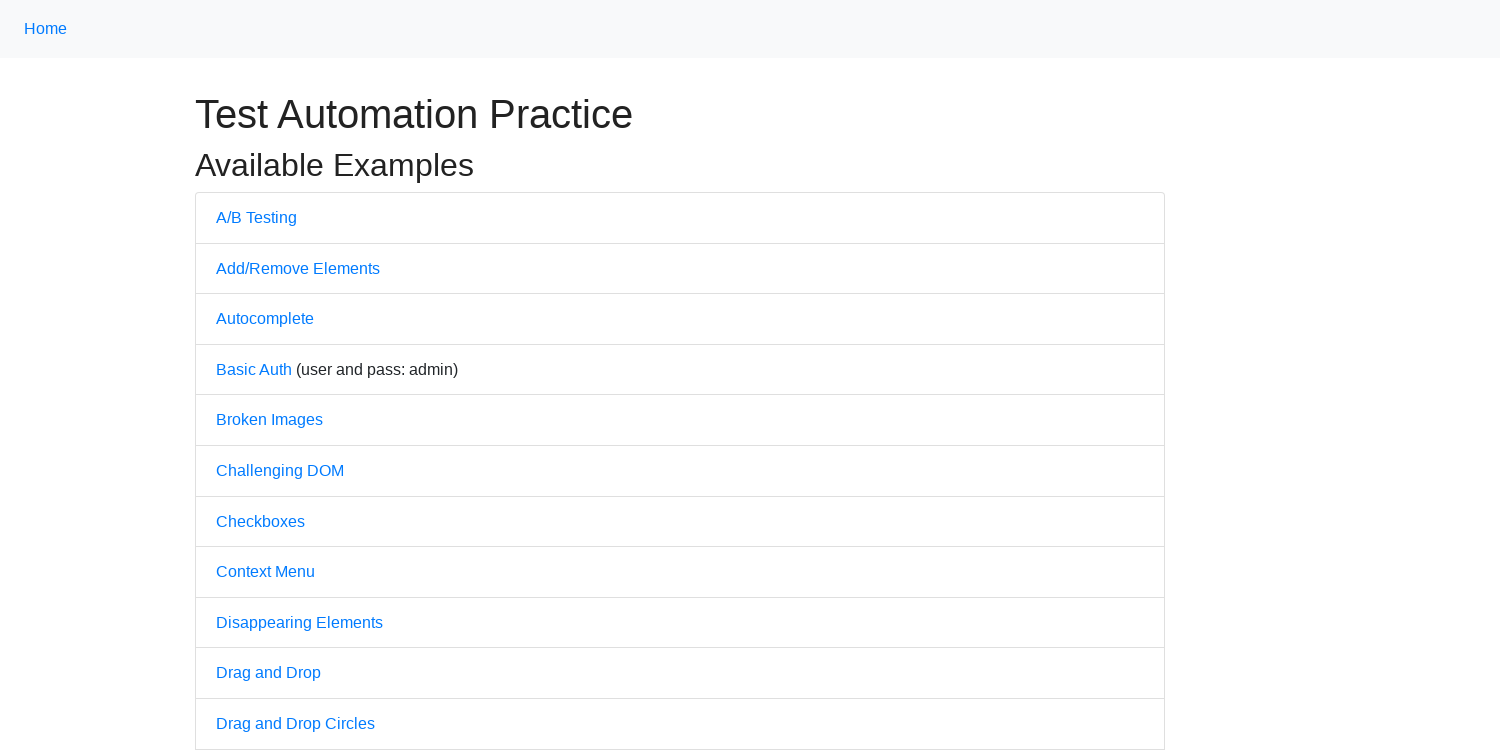

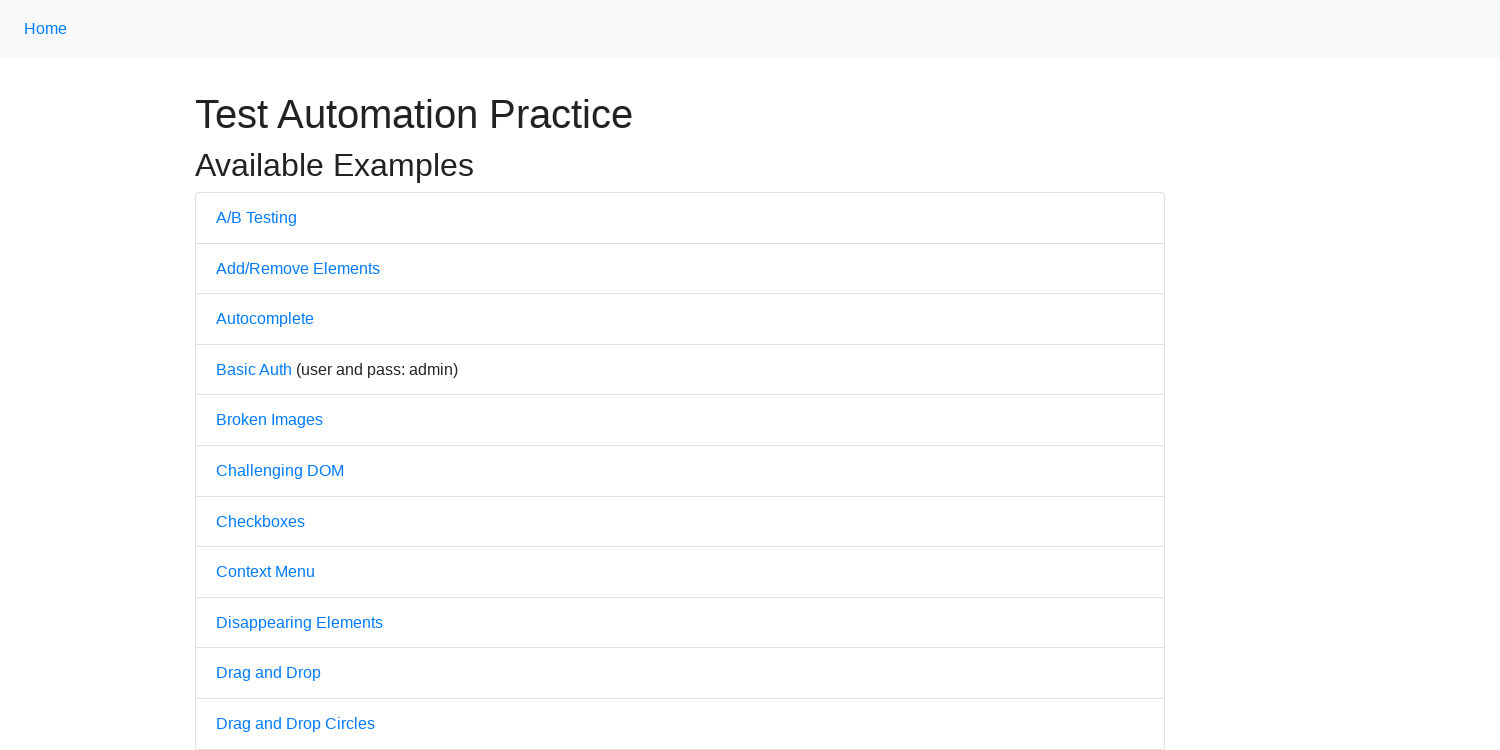